Tests filtering to display only active (incomplete) items

Starting URL: https://demo.playwright.dev/todomvc

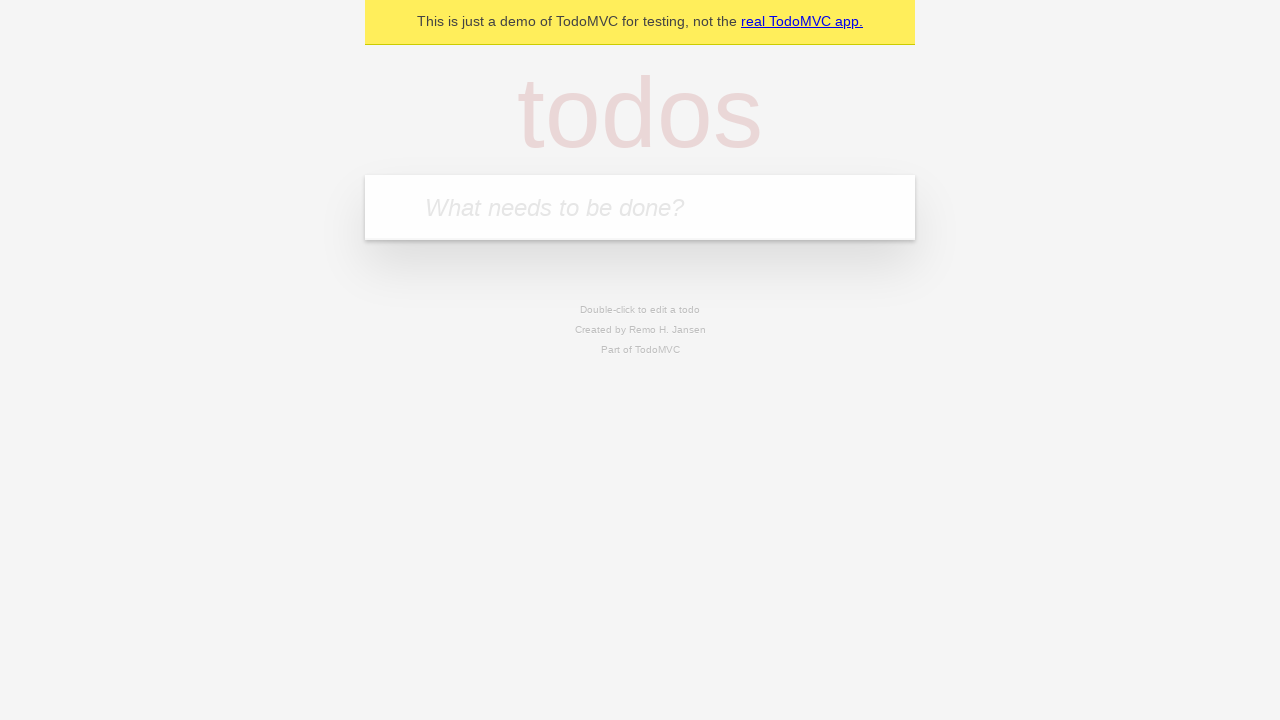

Located the 'What needs to be done?' input field
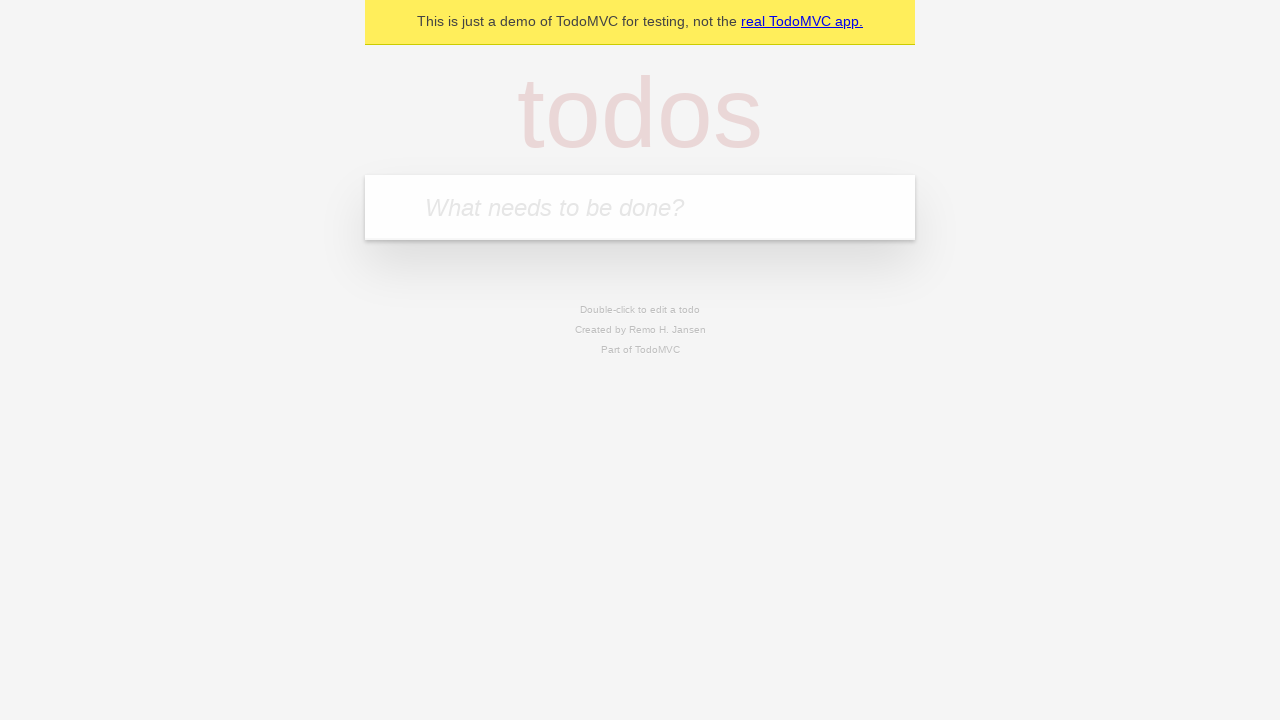

Filled todo input with 'buy some cheese' on internal:attr=[placeholder="What needs to be done?"i]
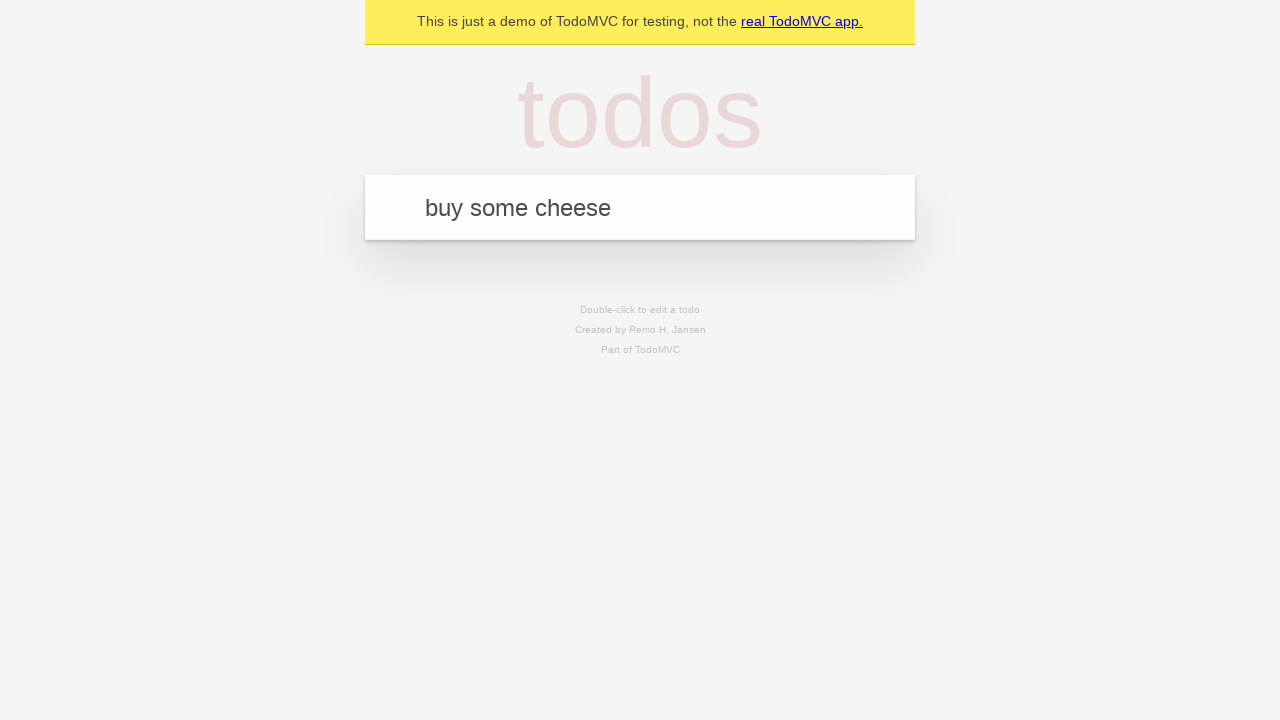

Pressed Enter to add todo 'buy some cheese' on internal:attr=[placeholder="What needs to be done?"i]
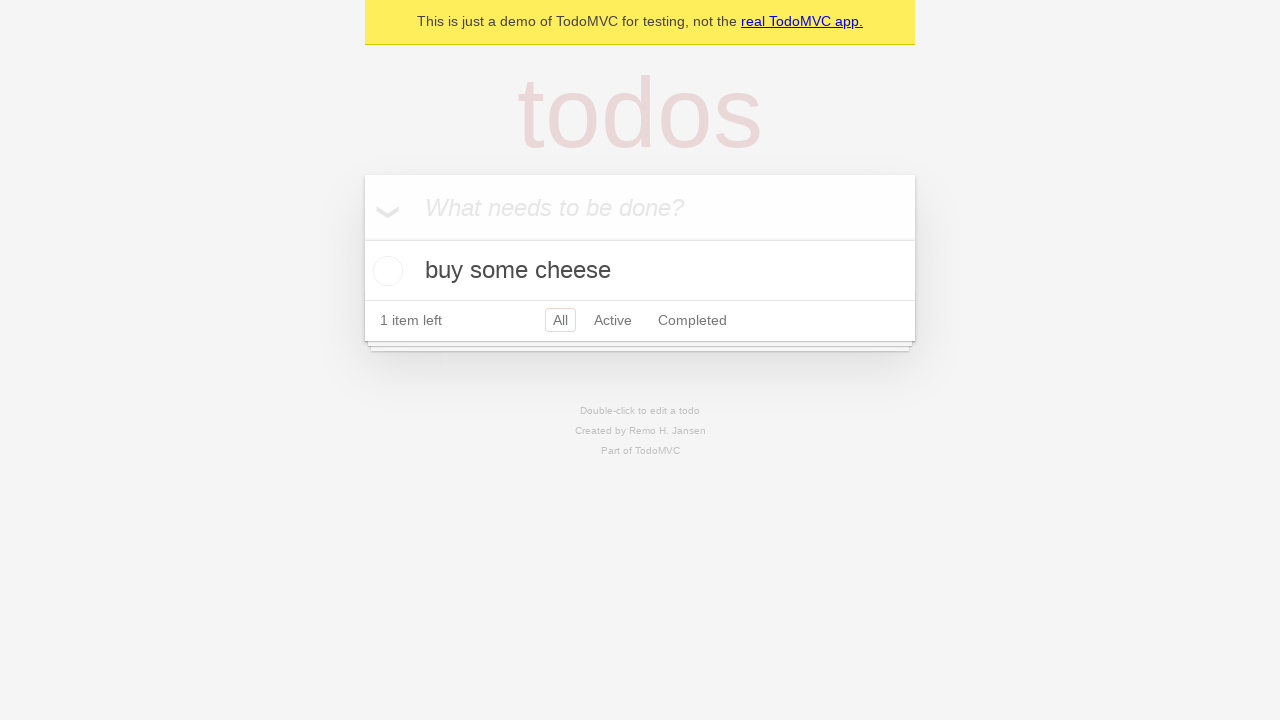

Filled todo input with 'feed the cat' on internal:attr=[placeholder="What needs to be done?"i]
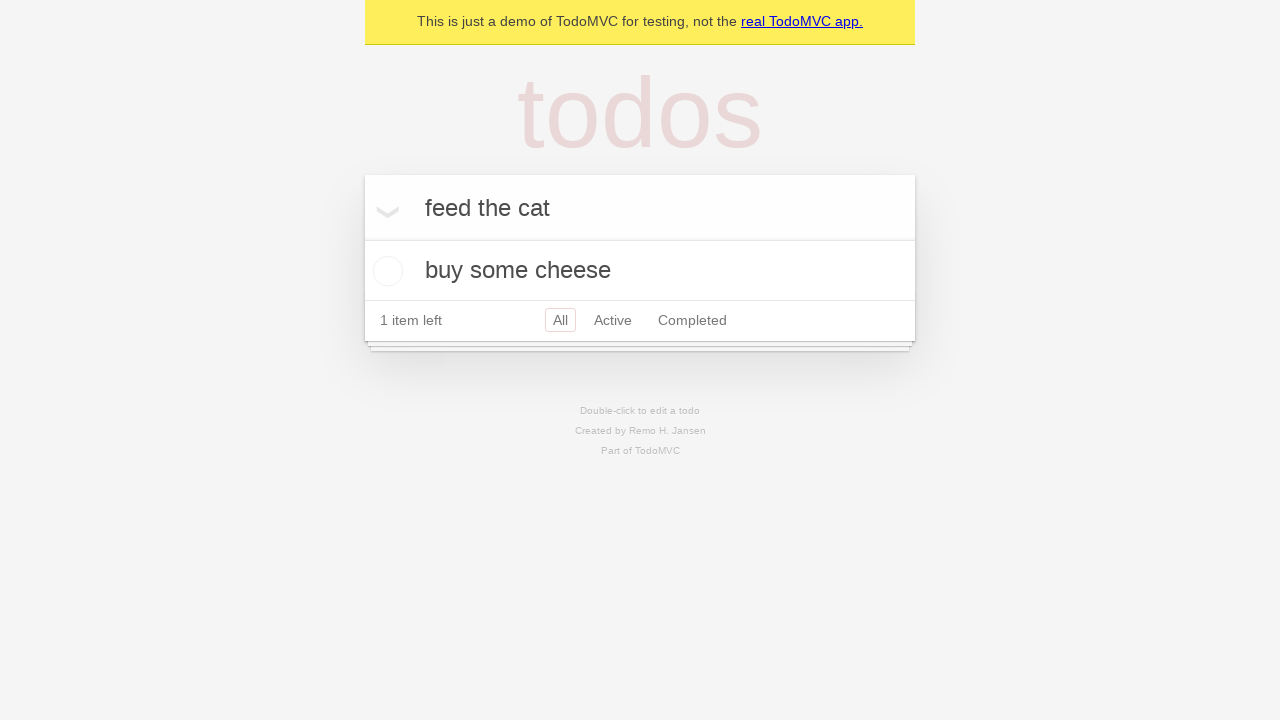

Pressed Enter to add todo 'feed the cat' on internal:attr=[placeholder="What needs to be done?"i]
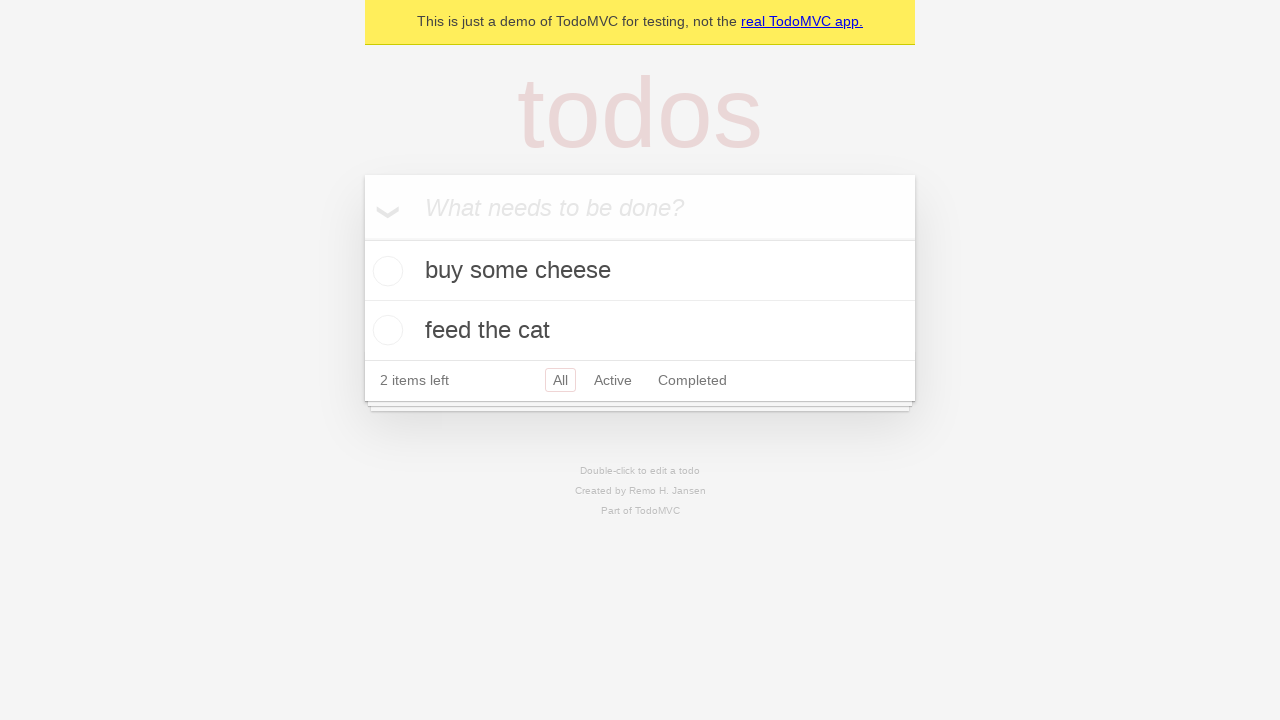

Filled todo input with 'book a doctors appointment' on internal:attr=[placeholder="What needs to be done?"i]
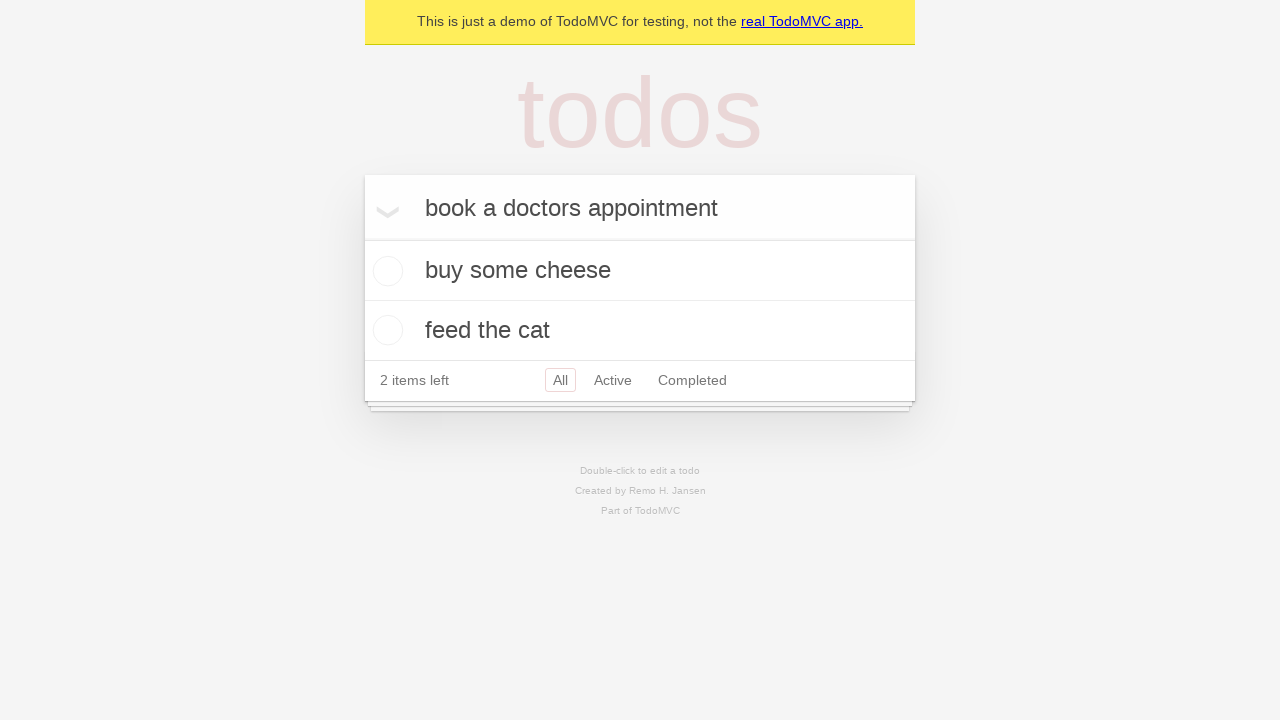

Pressed Enter to add todo 'book a doctors appointment' on internal:attr=[placeholder="What needs to be done?"i]
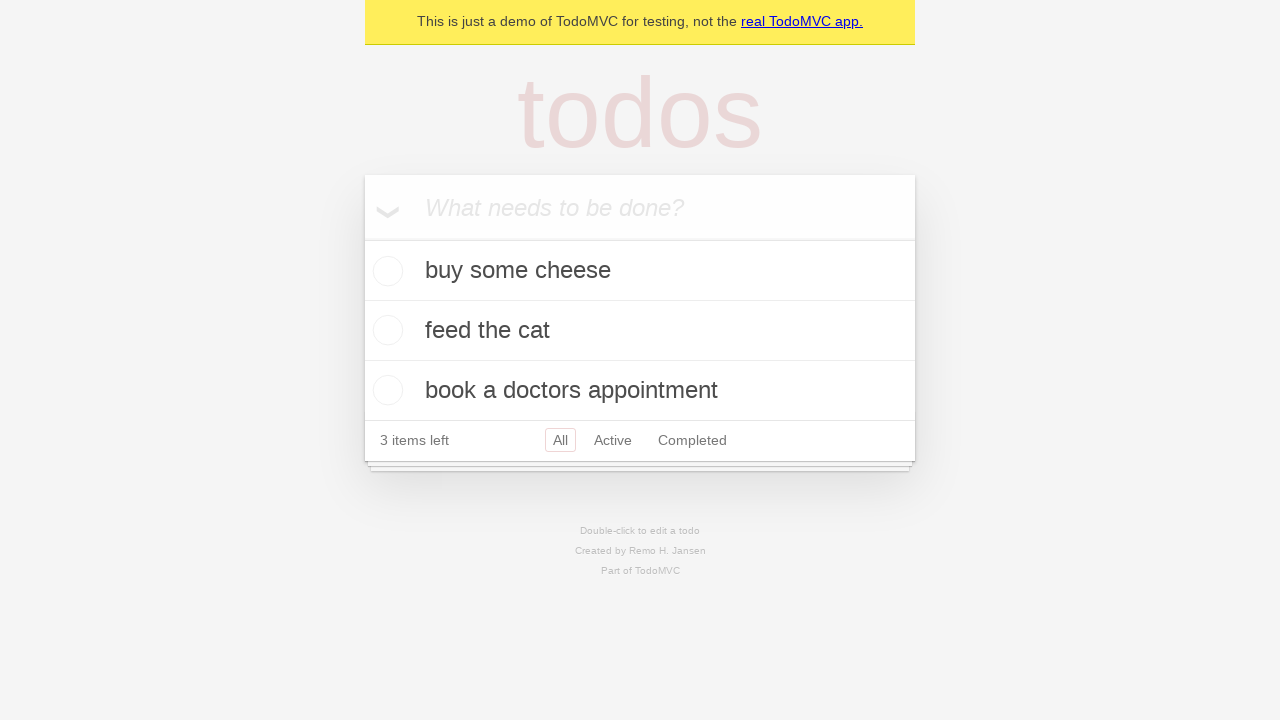

Checked the second todo item (marked as complete) at (385, 330) on internal:testid=[data-testid="todo-item"s] >> nth=1 >> internal:role=checkbox
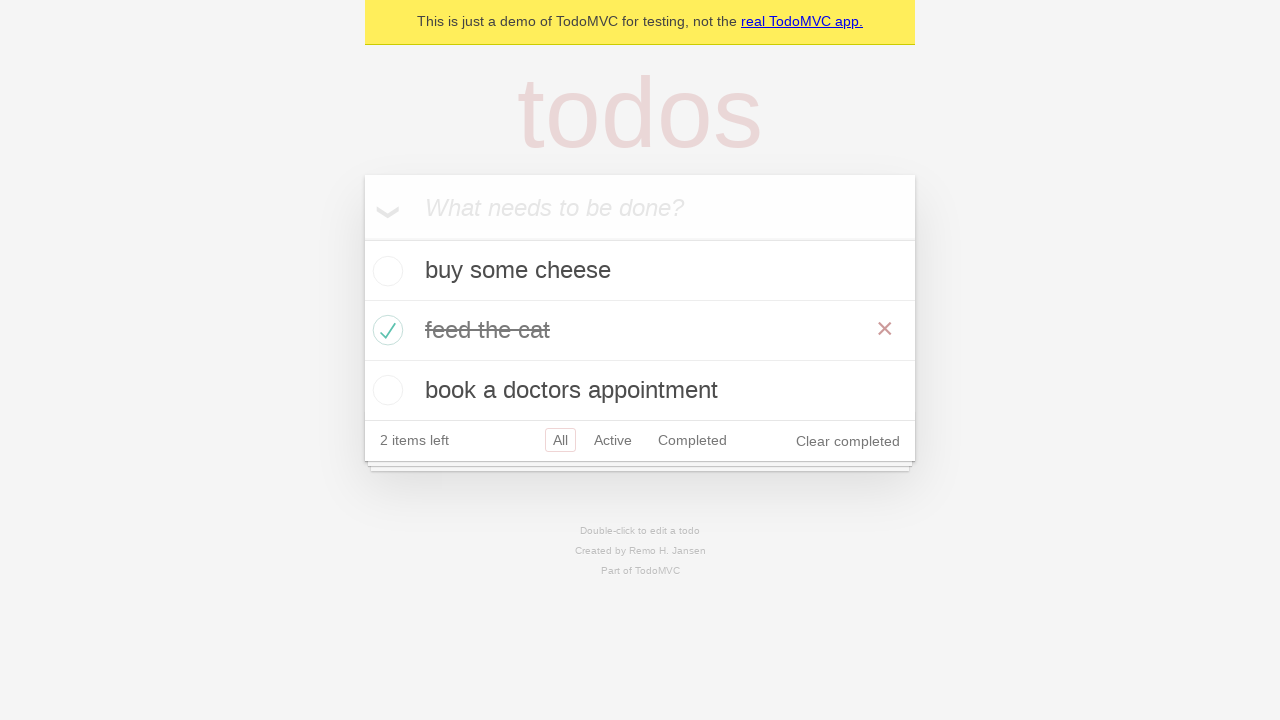

Clicked the 'Active' filter button at (613, 440) on internal:role=link[name="Active"i]
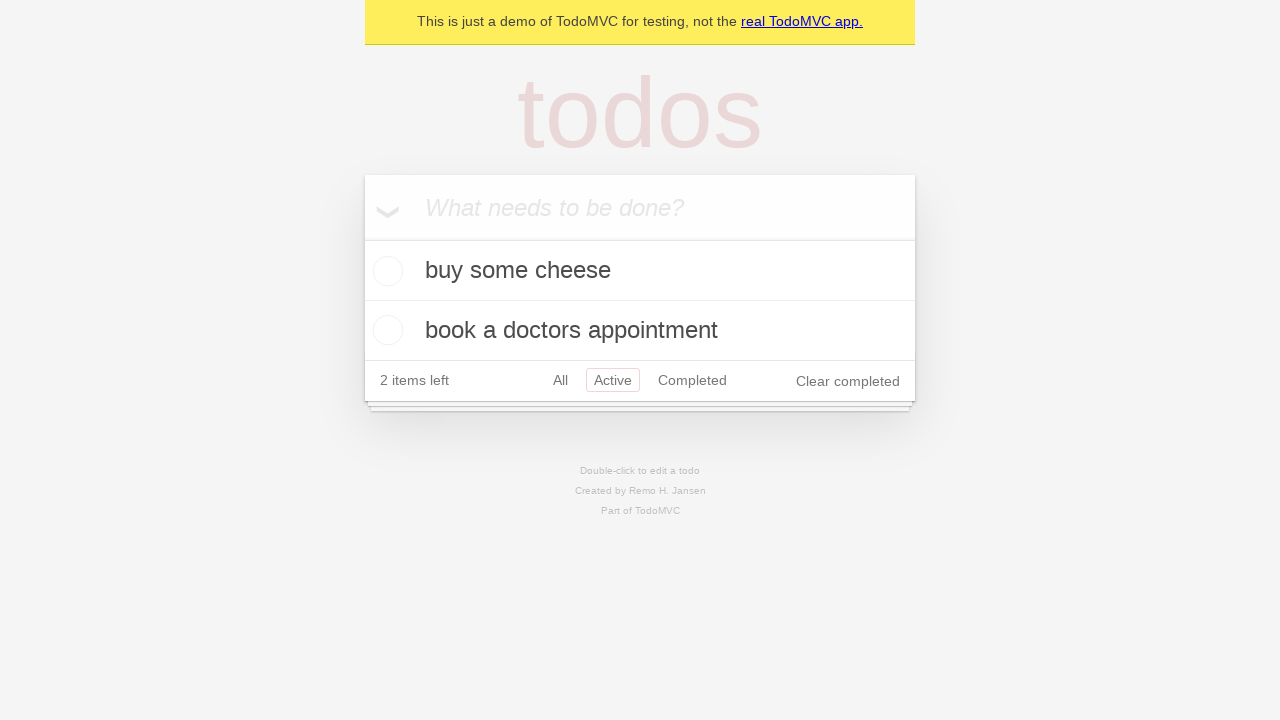

Waited 500ms for Active filter to apply
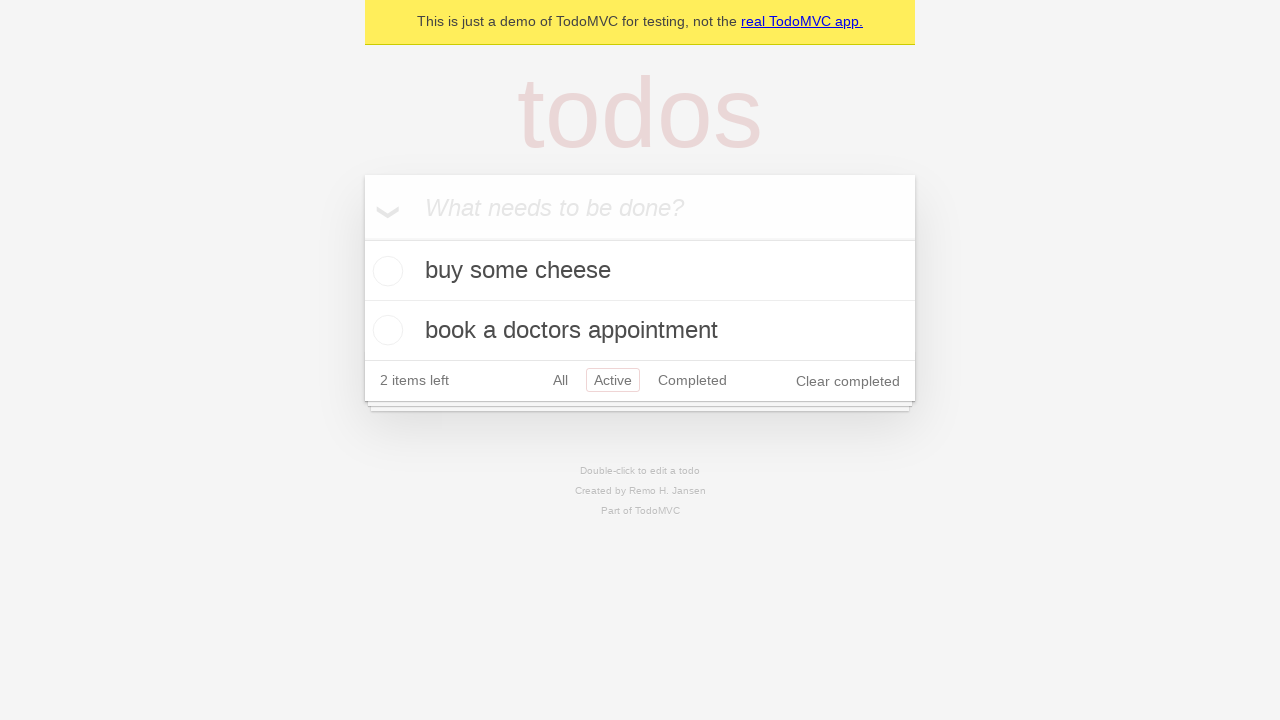

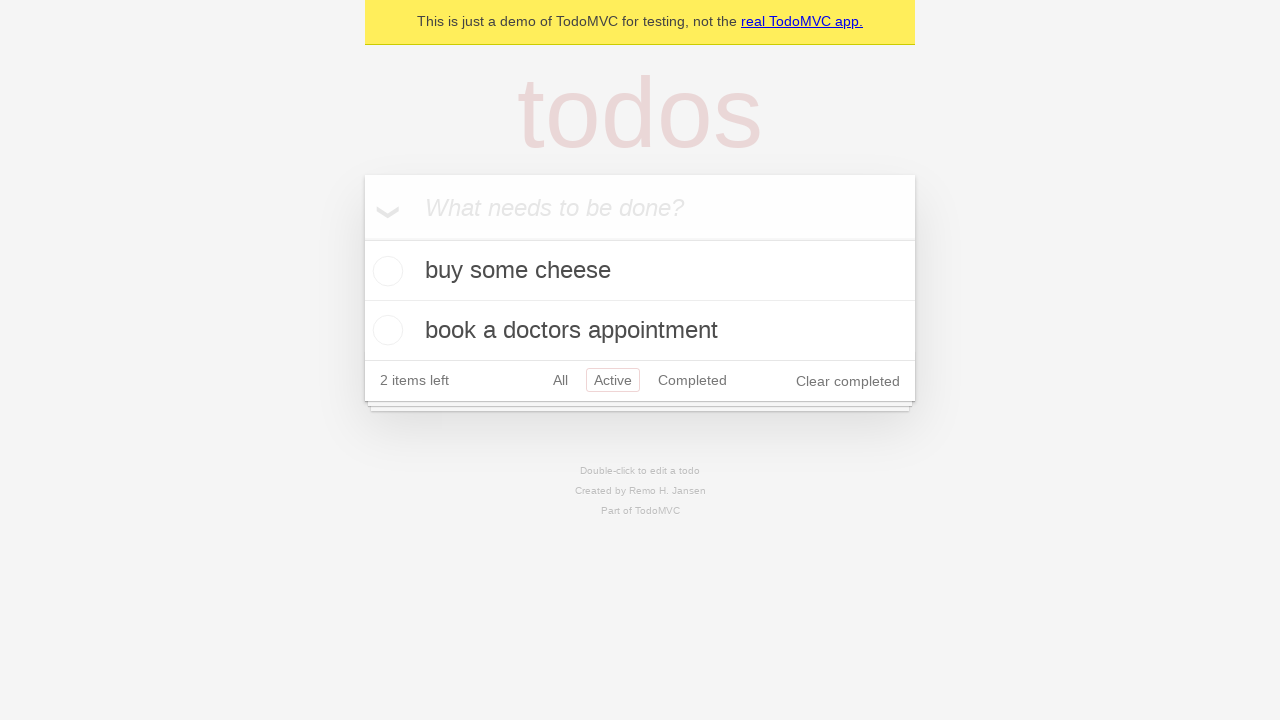